Navigates to the Singer Sri Lanka website and retrieves basic page information (URL and title)

Starting URL: https://www.singersl.com/

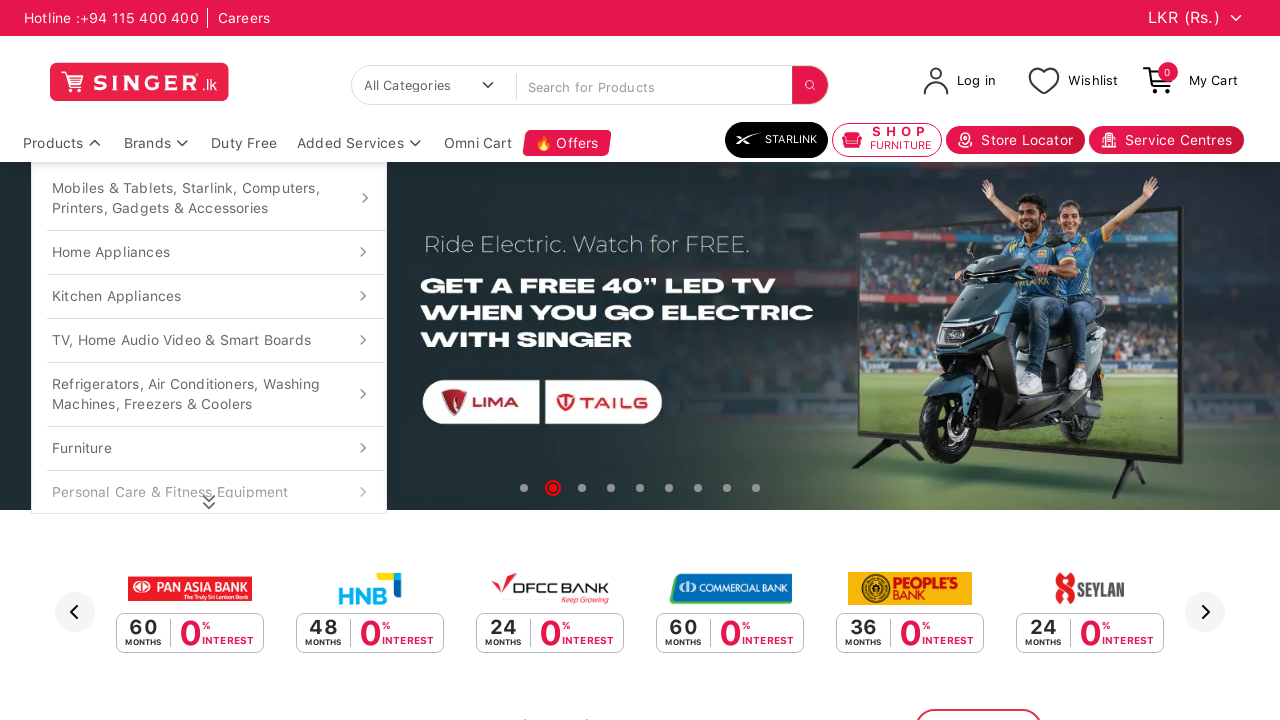

Waited for page to load with domcontentloaded state
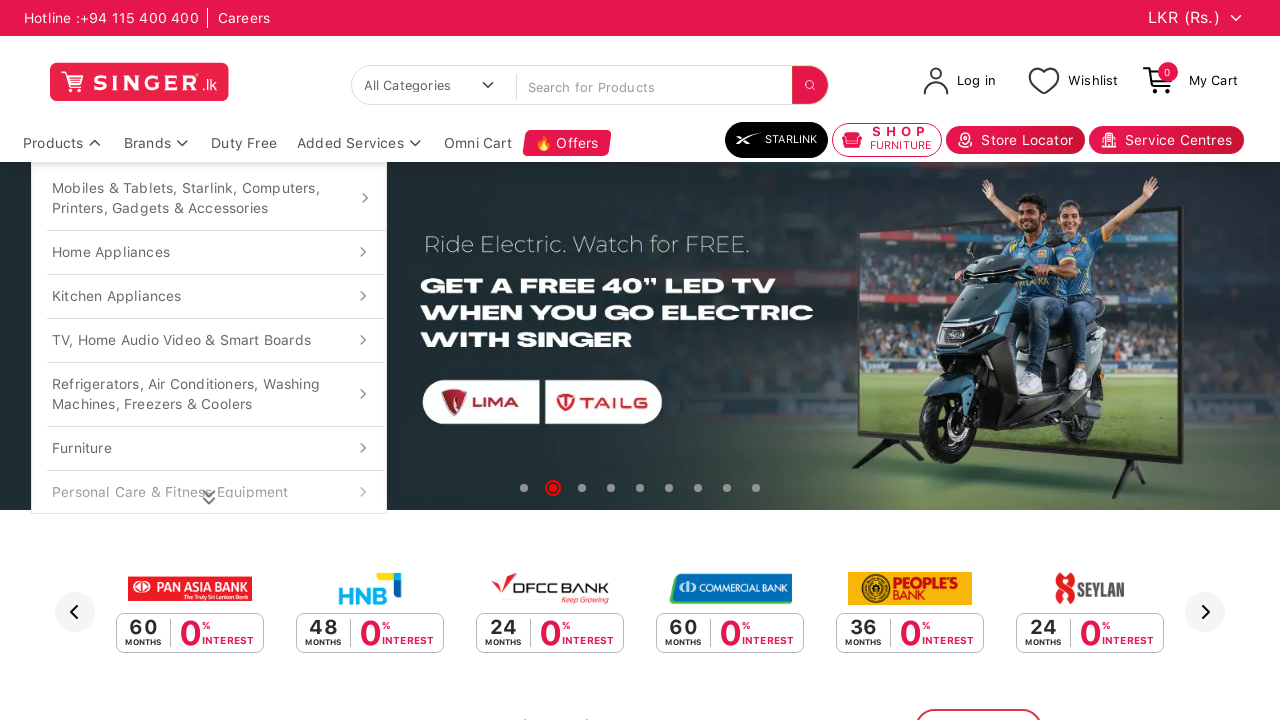

Retrieved current URL: https://www.singersl.com/
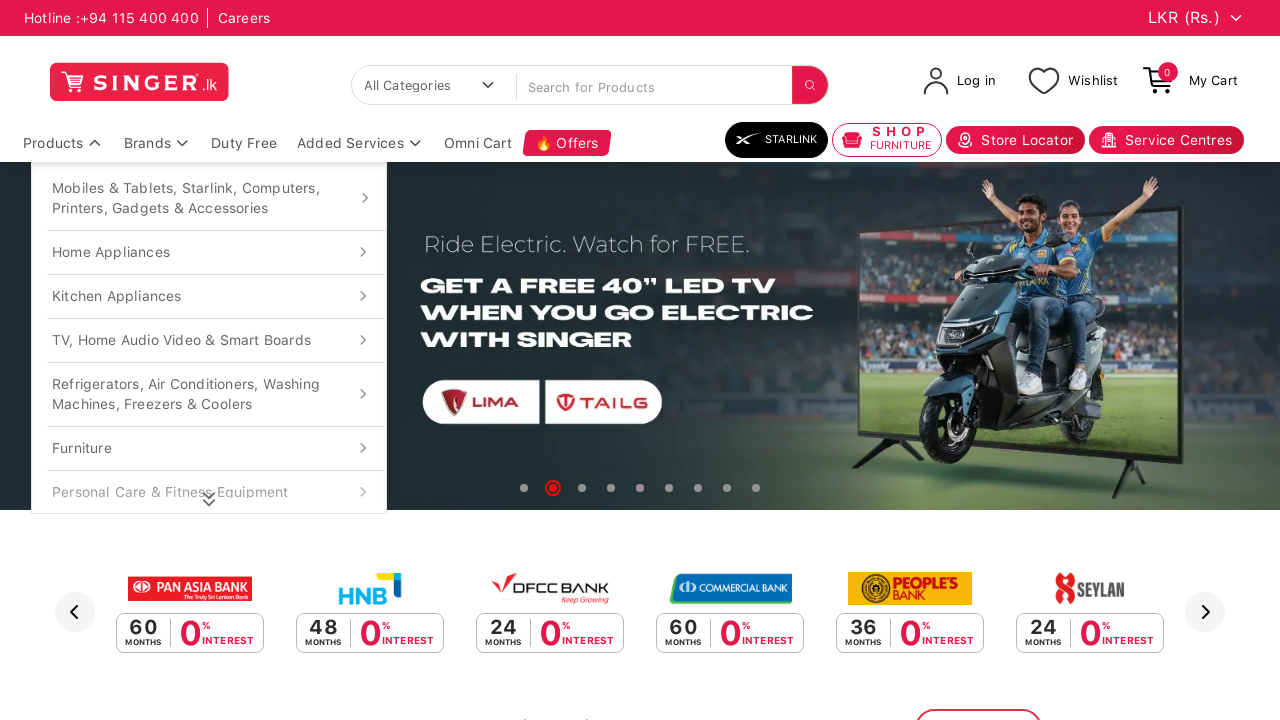

Retrieved page title: SINGER Sri Lanka - Buy General Home Appliances And Electronic Devices Online
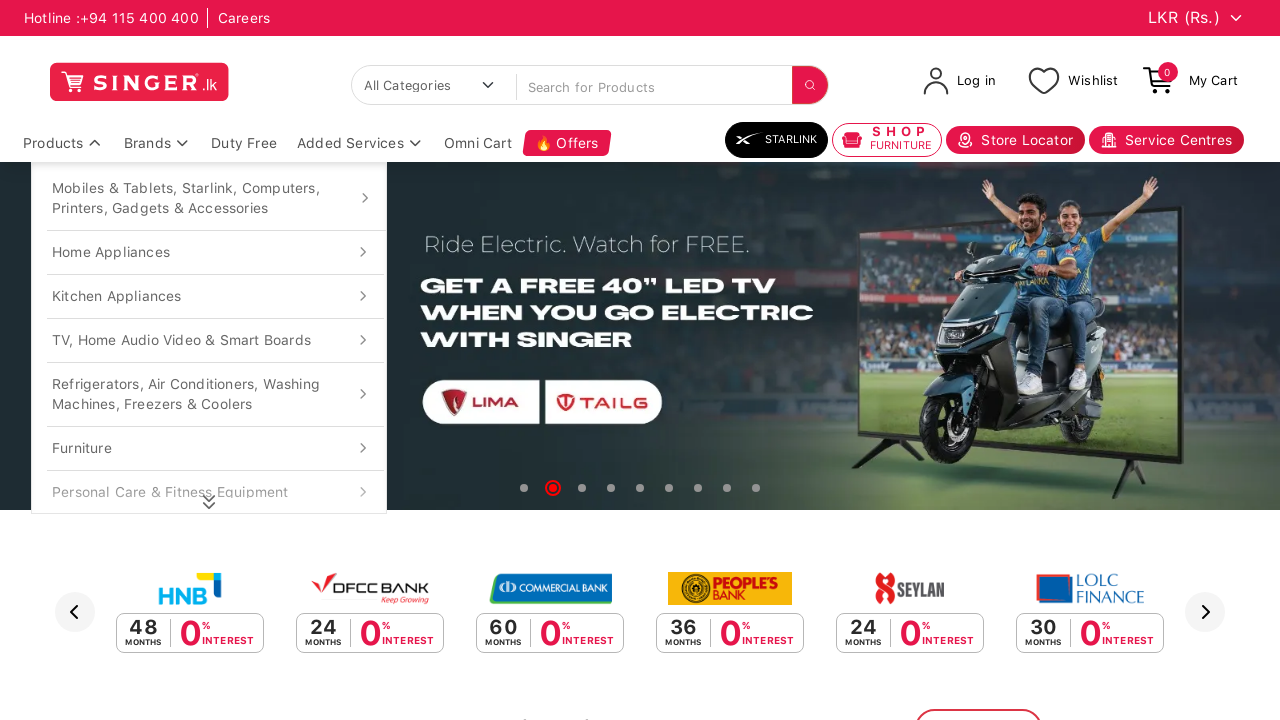

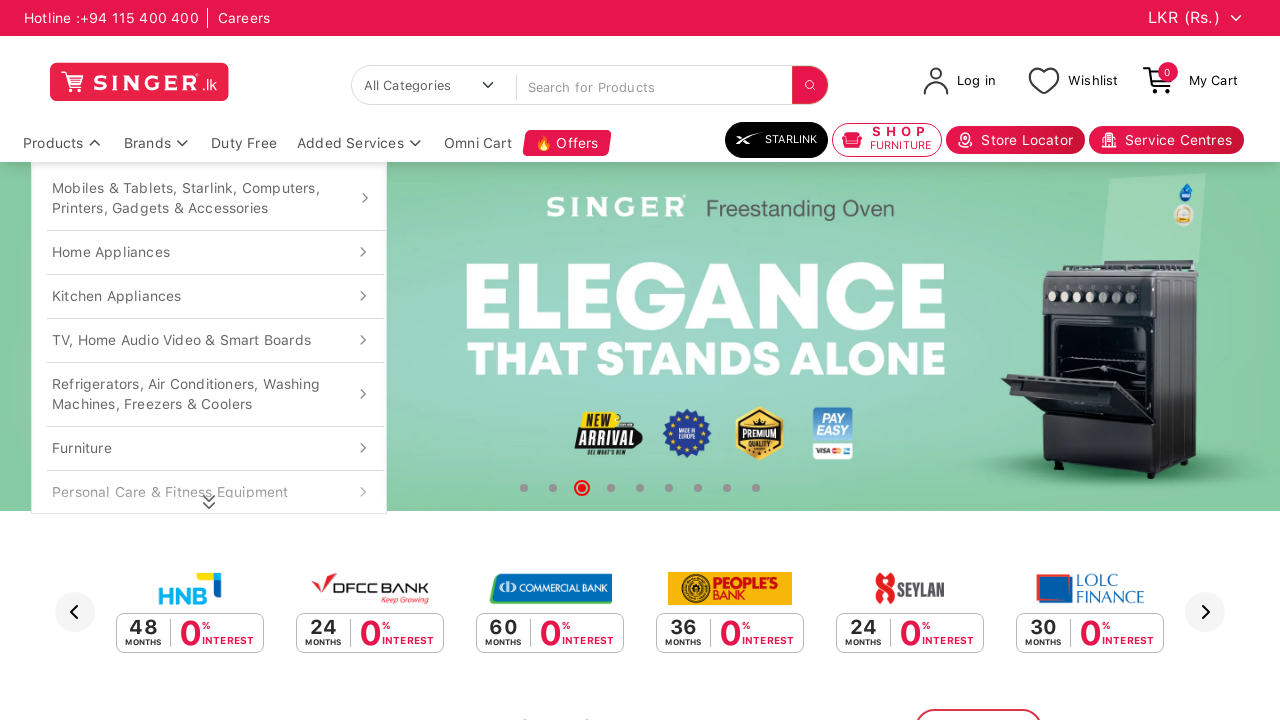